Tests table interaction on a training website by verifying table structure (columns and rows exist), reading cell values, and clicking on a column header to sort the table.

Starting URL: https://training-support.net/webelements/tables

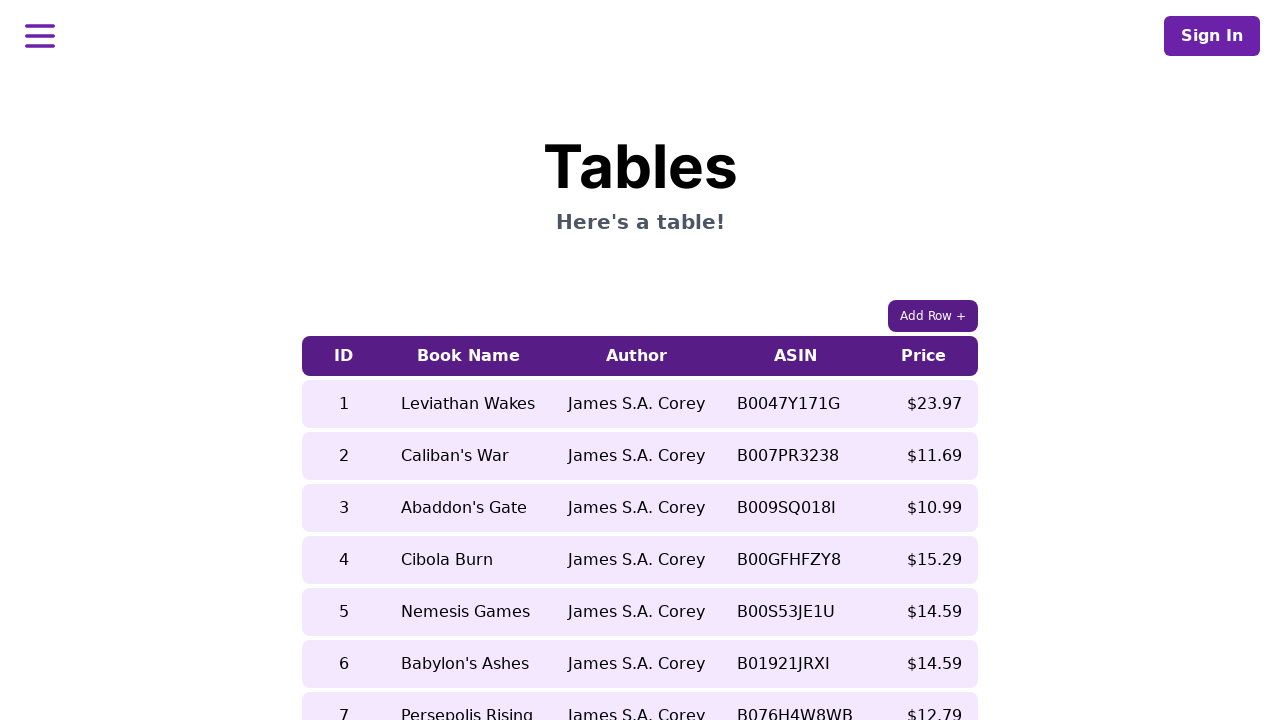

Waited for table with class 'table-auto' to load
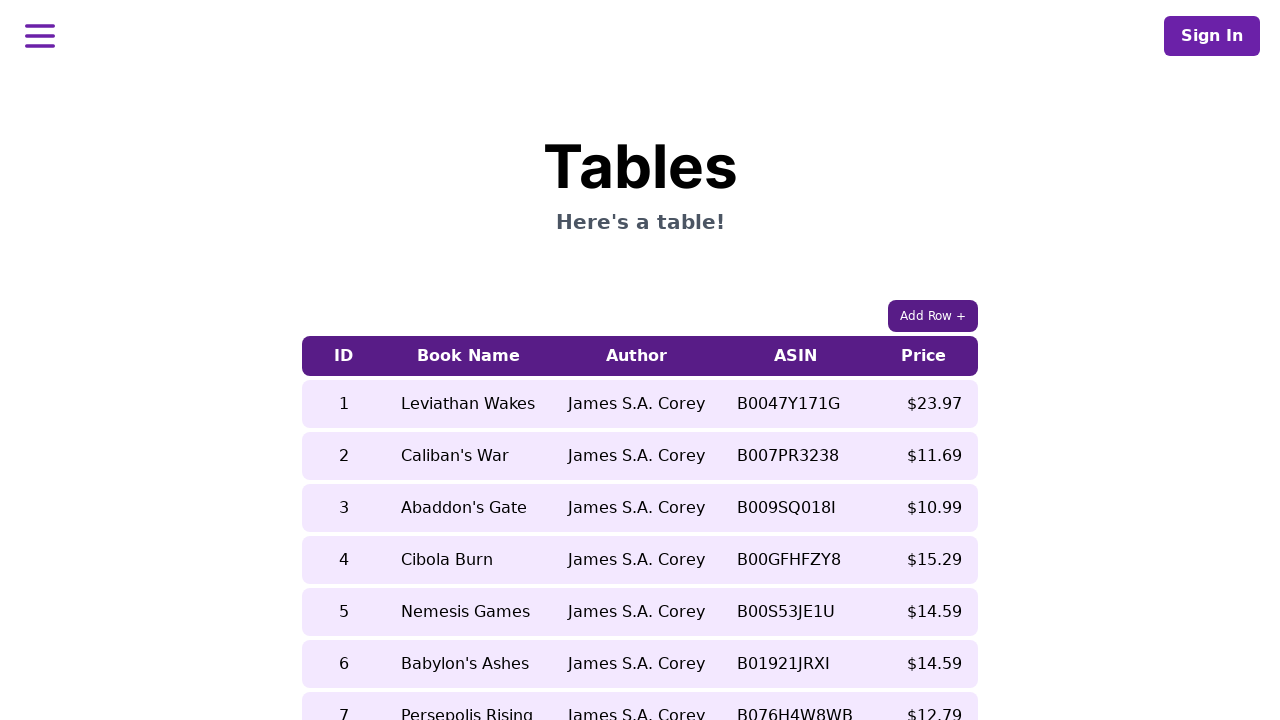

Verified table header columns exist
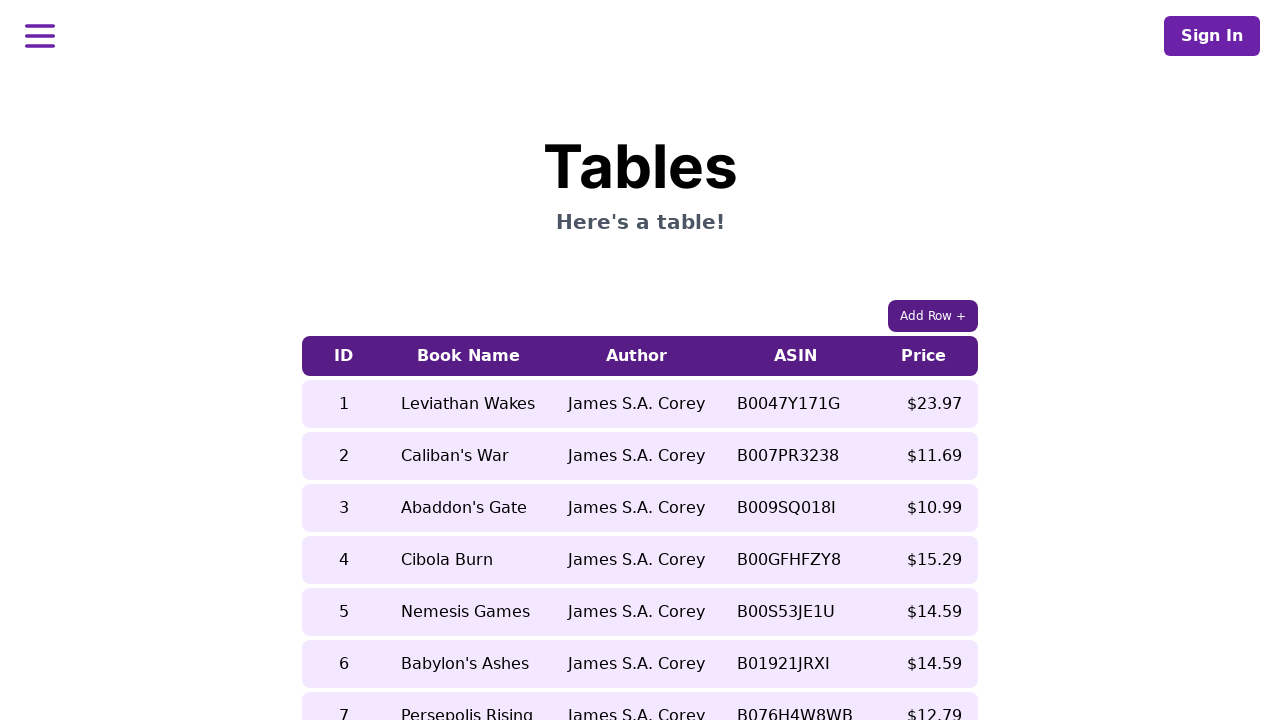

Verified table body rows exist
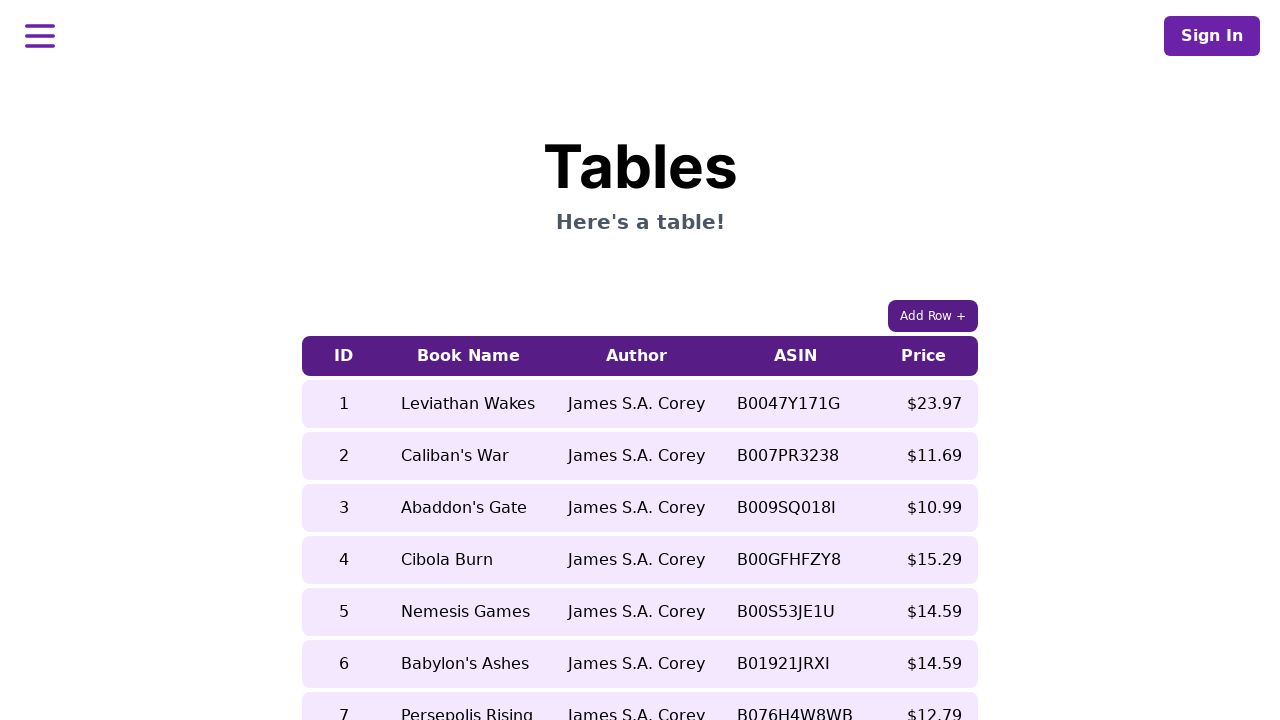

Verified cell in 5th row, 2nd column is visible before sorting
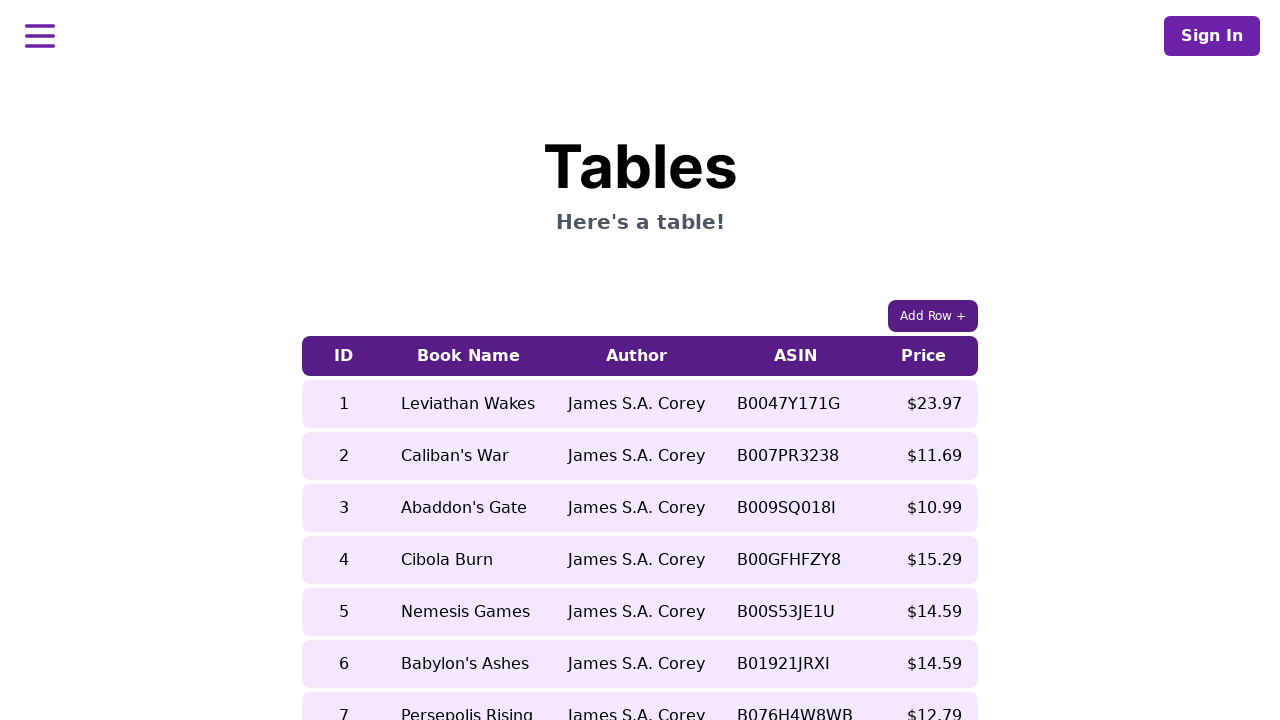

Clicked 5th column header to sort table at (924, 356) on xpath=//table[contains(@class, 'table-auto')]/thead/tr/th[5]
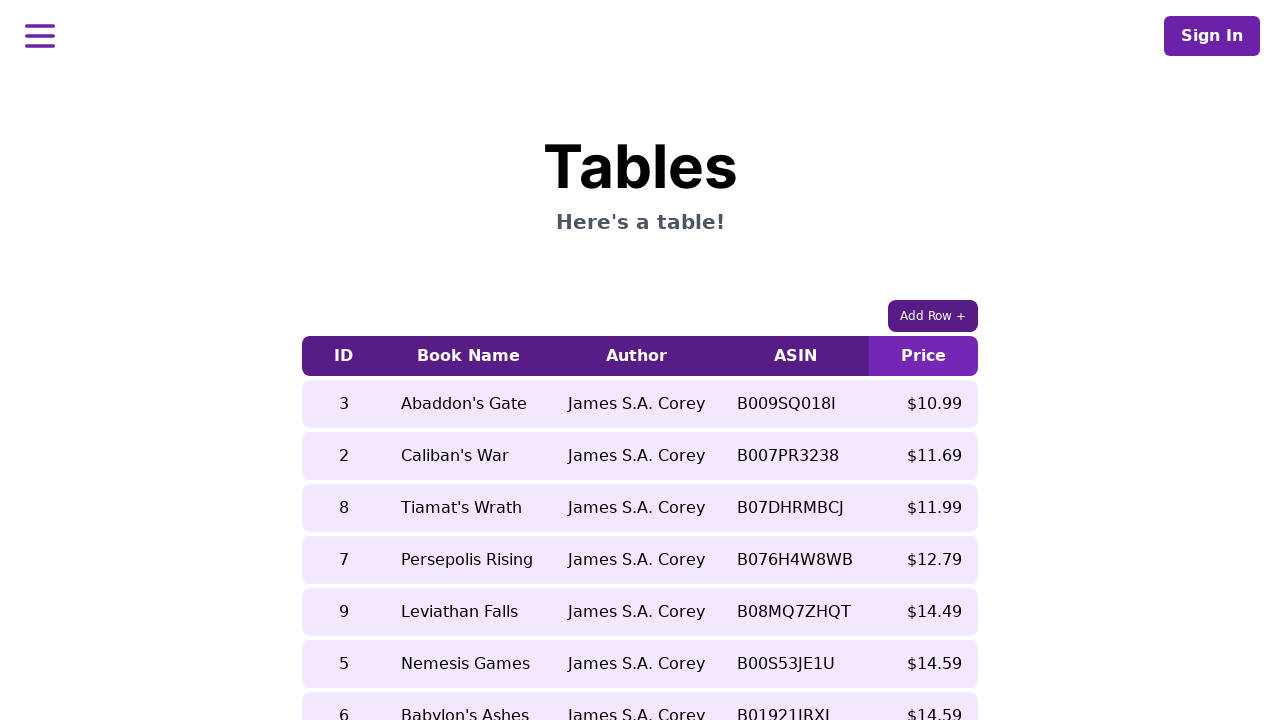

Verified table was re-sorted and cell in 5th row, 2nd column is still accessible
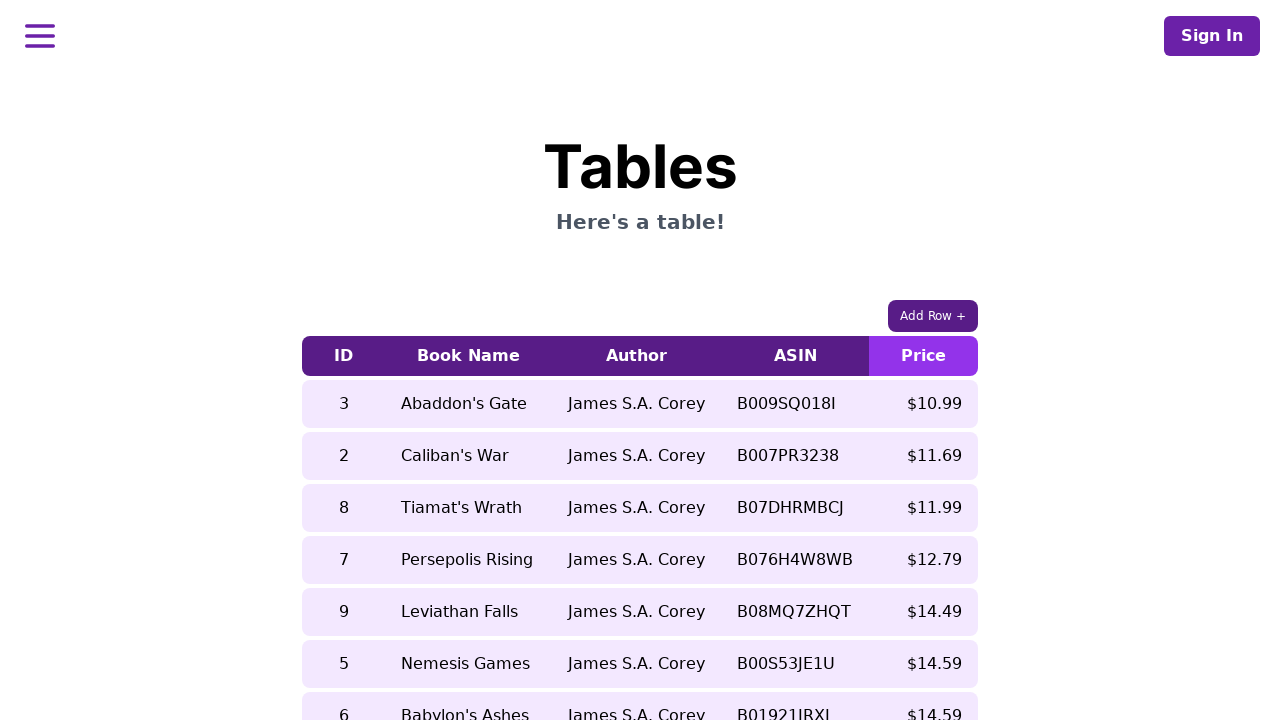

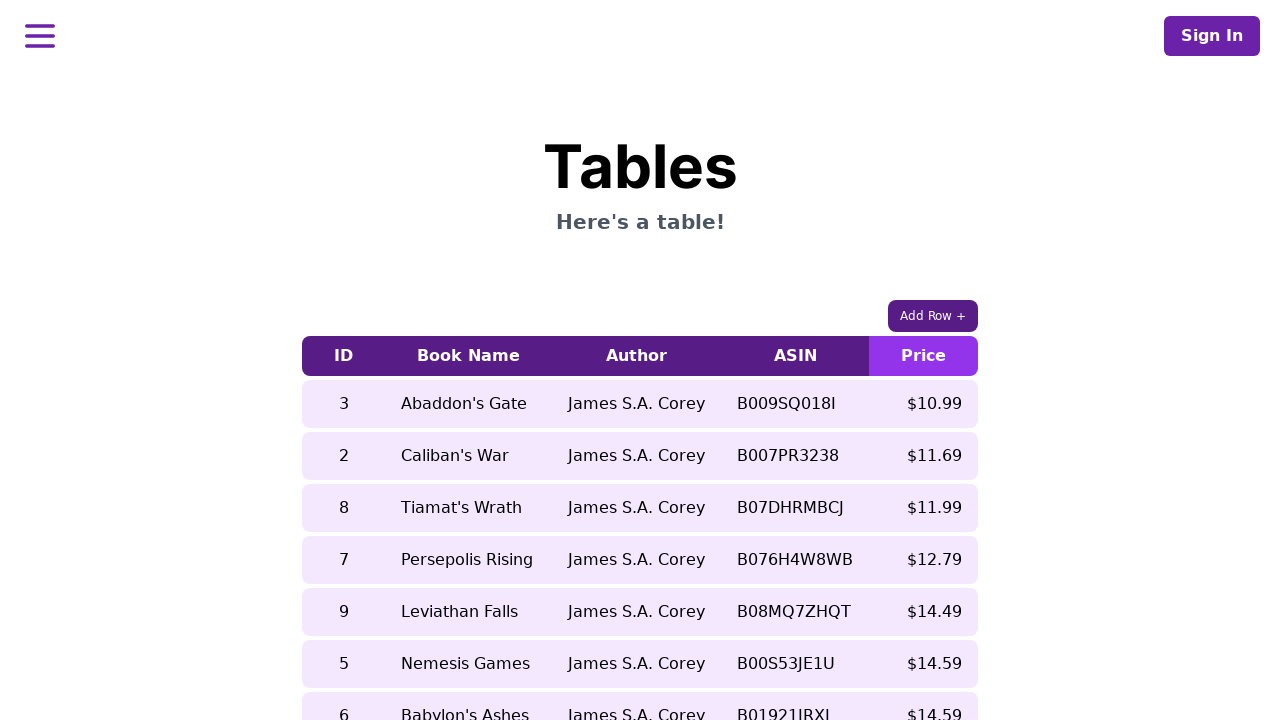